Tests drag and drop functionality by dragging an element and dropping it onto a target area within an iframe, then verifying the text changes to indicate success

Starting URL: https://jqueryui.com/droppable/

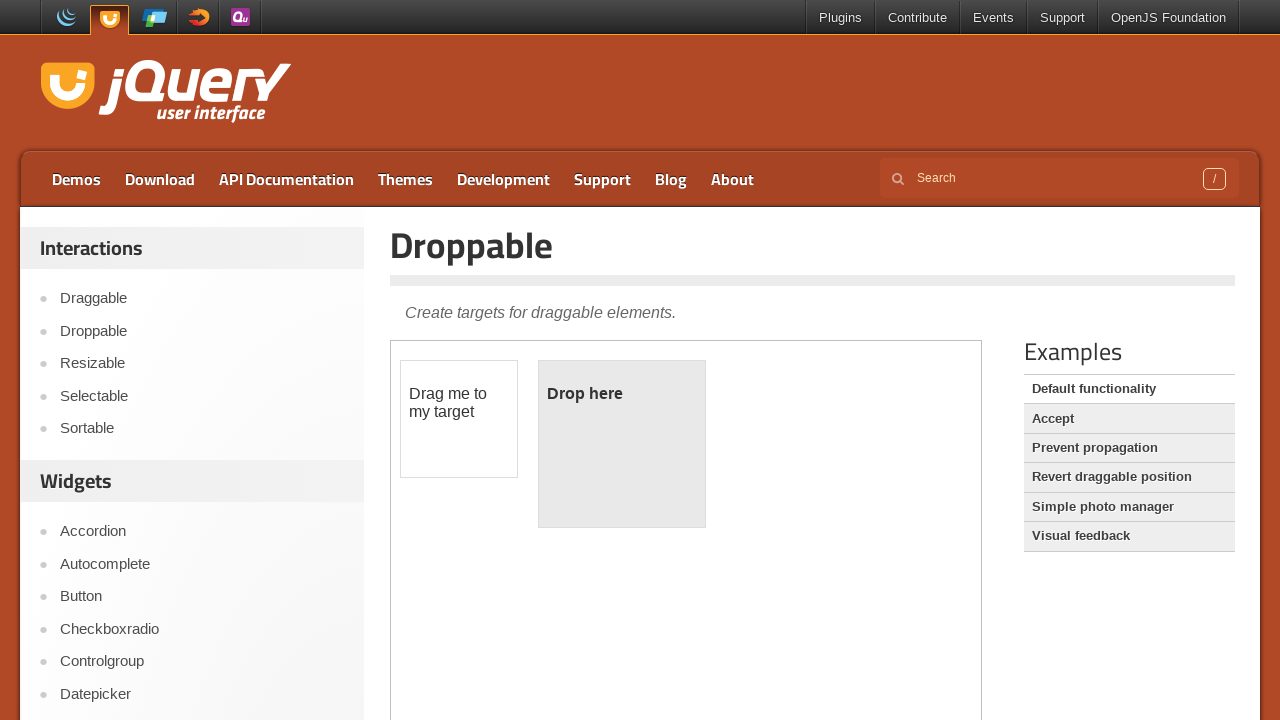

Waited for page content to load
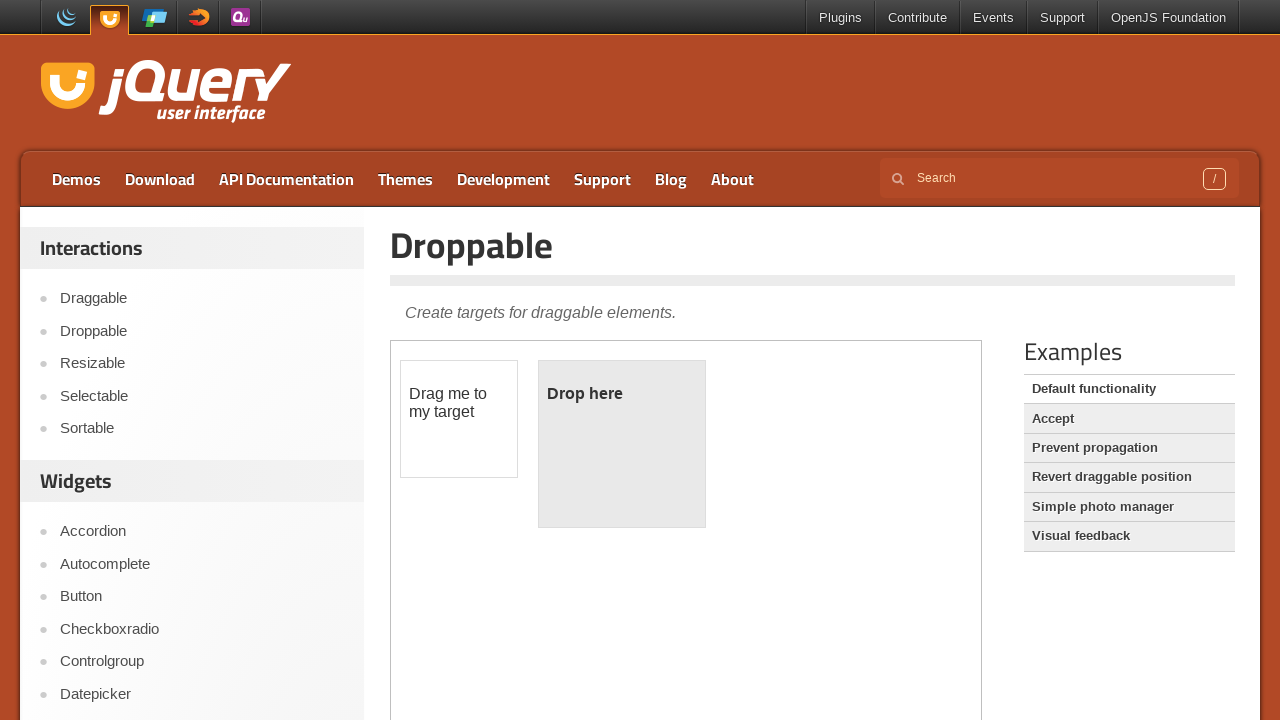

Located the demo iframe
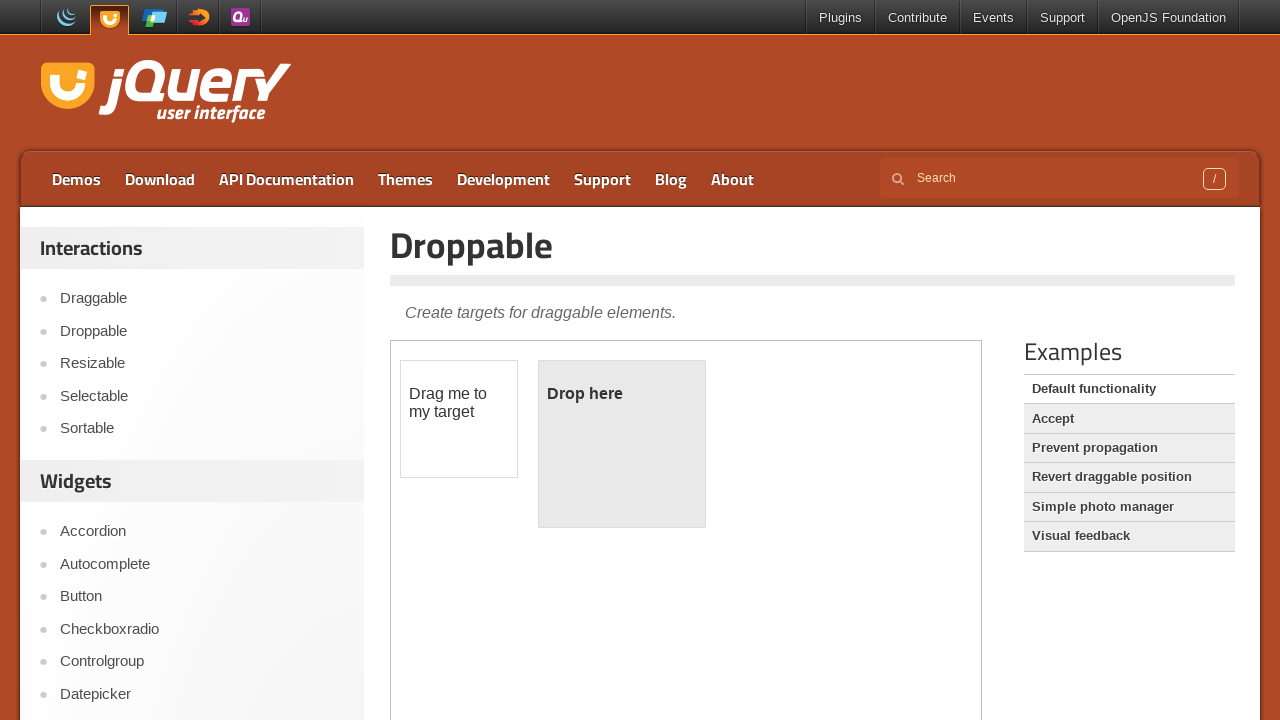

Located the draggable element
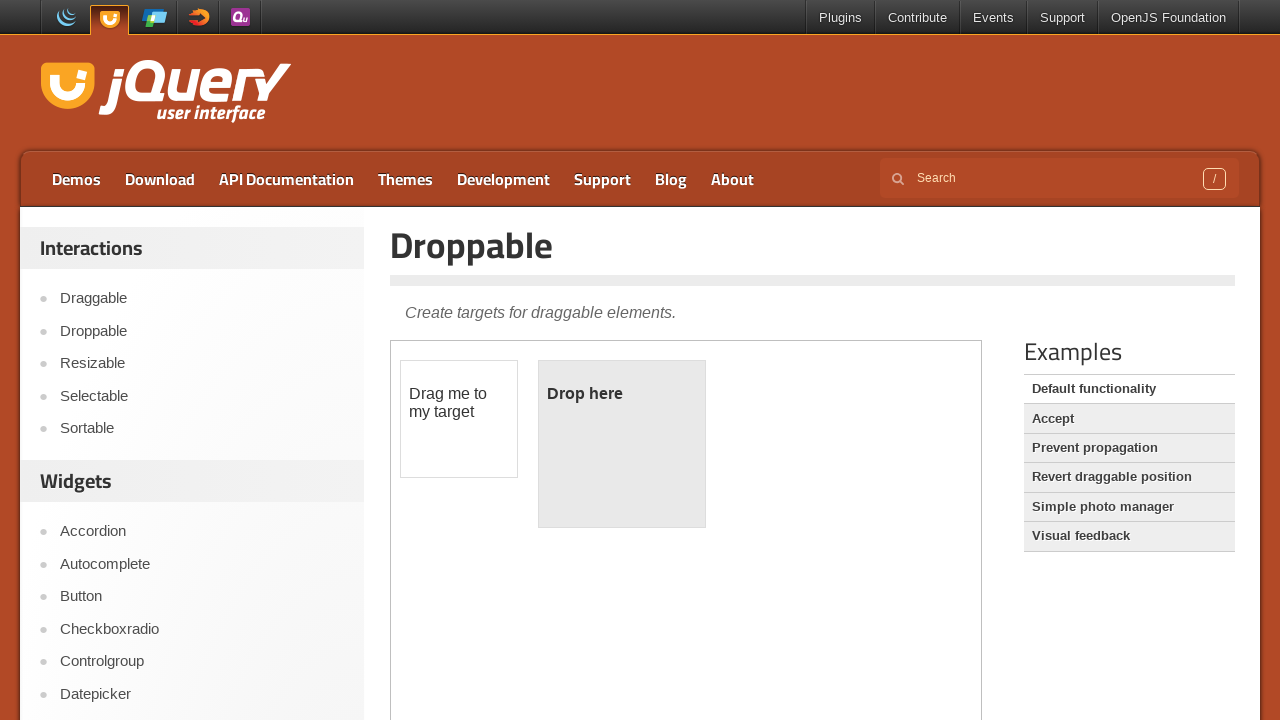

Located the droppable target element
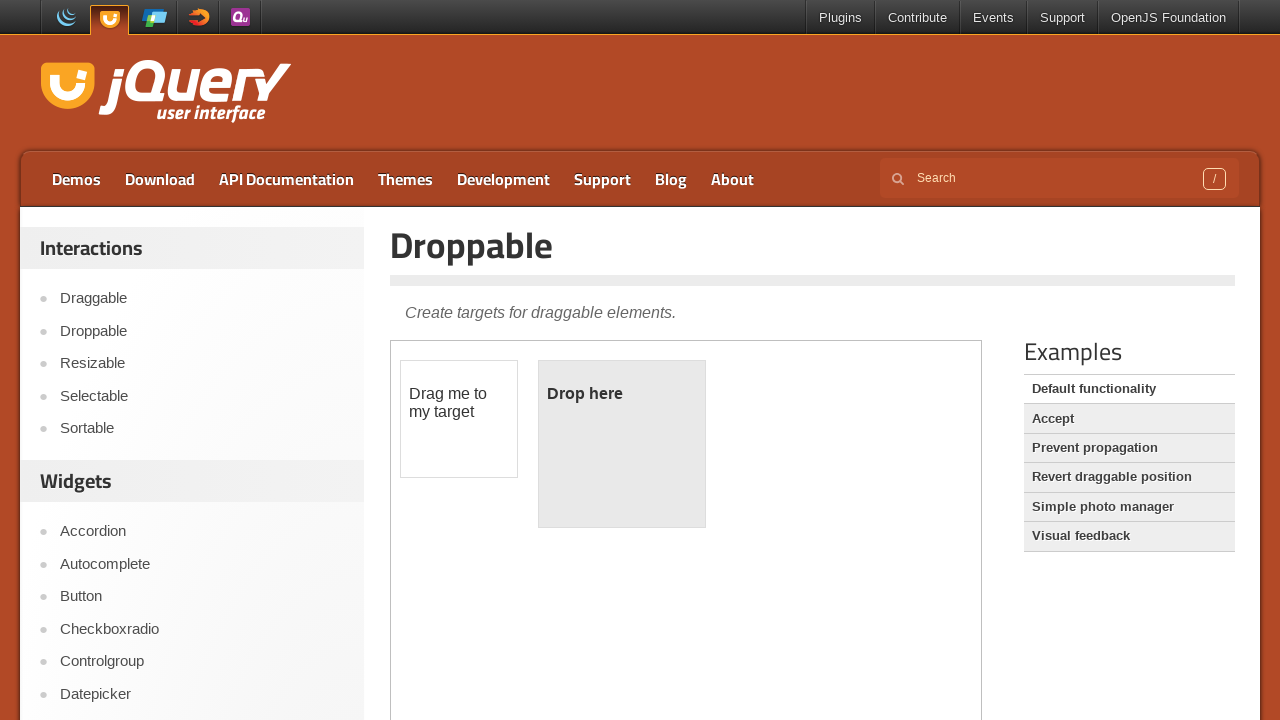

Checked initial text in target element: '
	Drop here
'
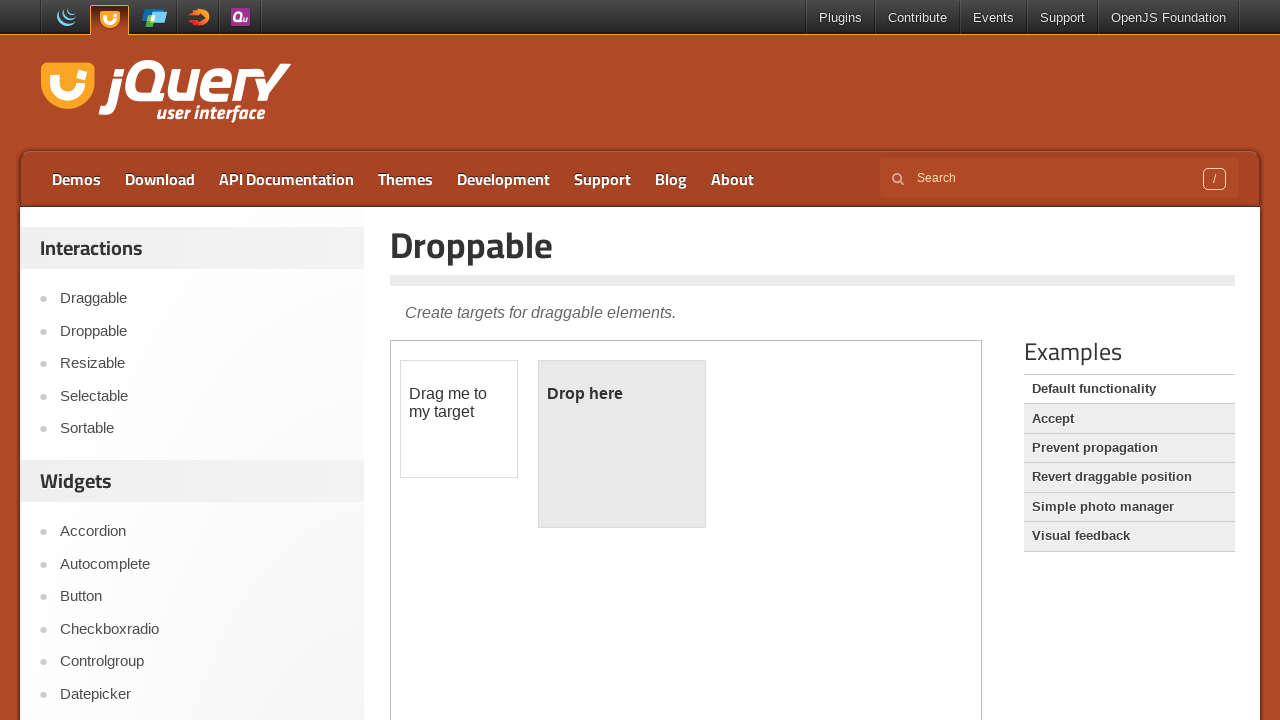

Dragged draggable element onto droppable target at (622, 444)
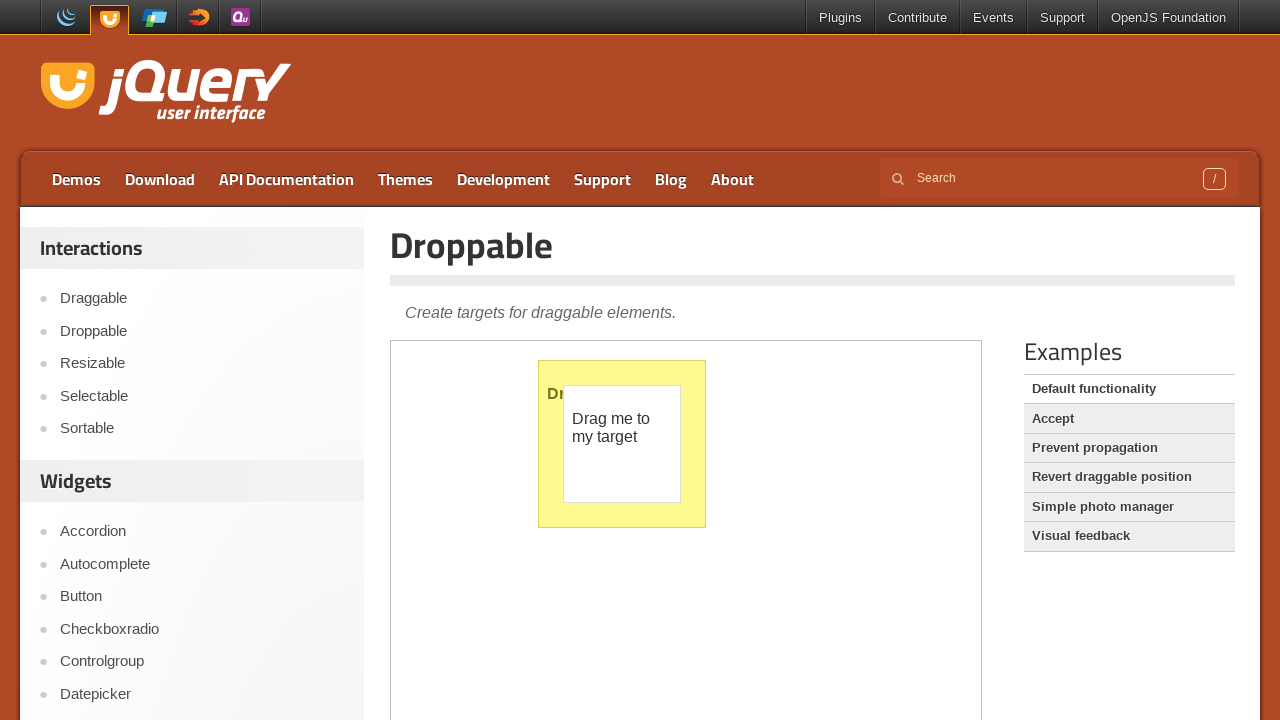

Verified text changed in target element: '
	Dropped!
'
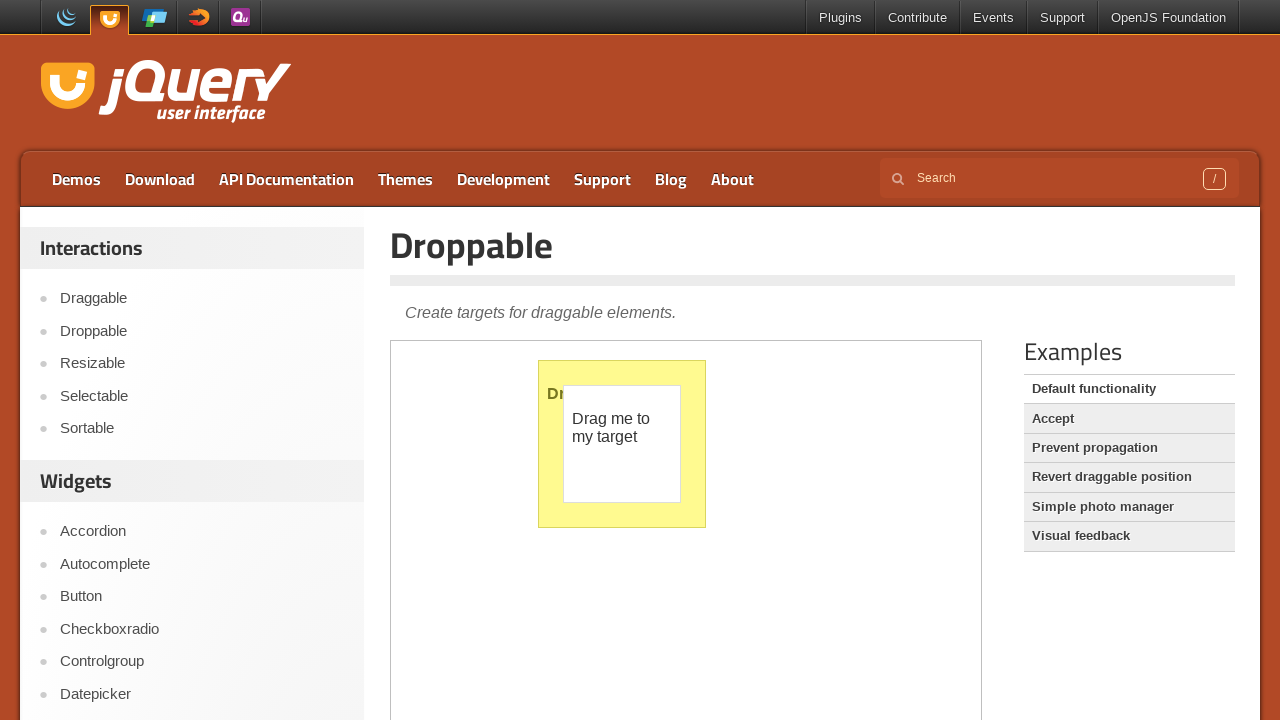

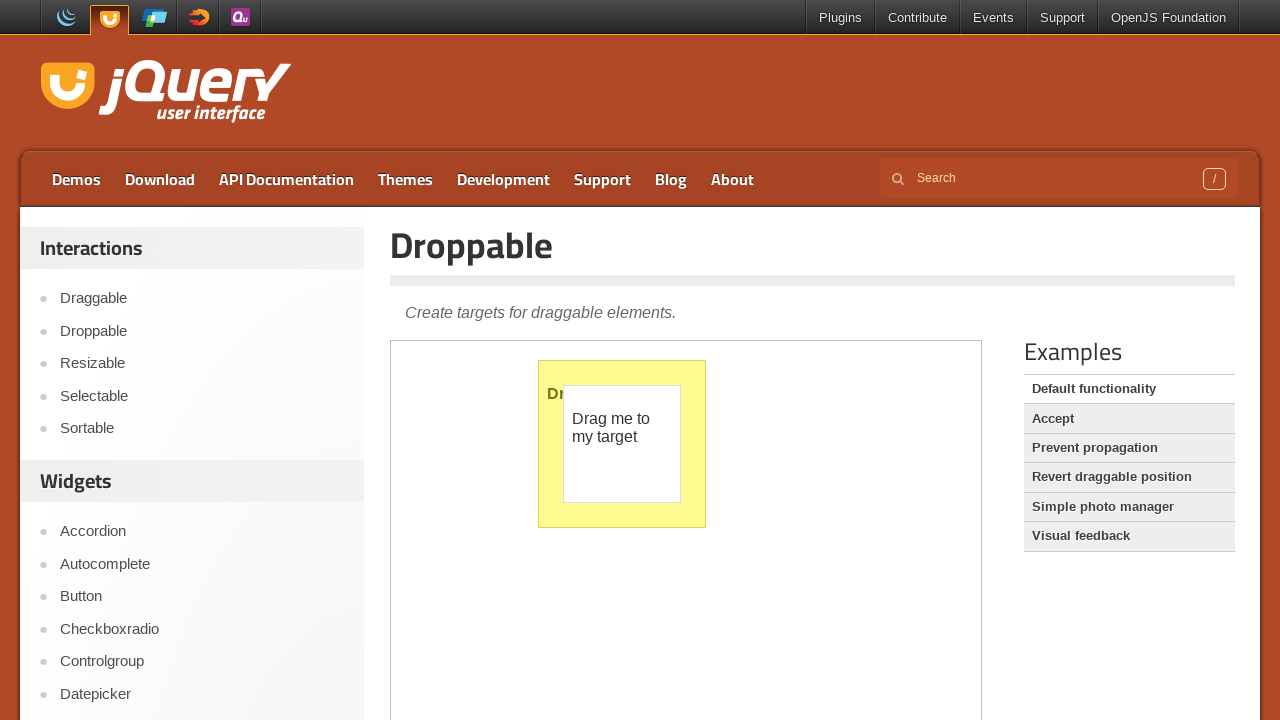